Navigates to Shopee Vietnam website and verifies the page title is correct

Starting URL: https://shopee.vn/

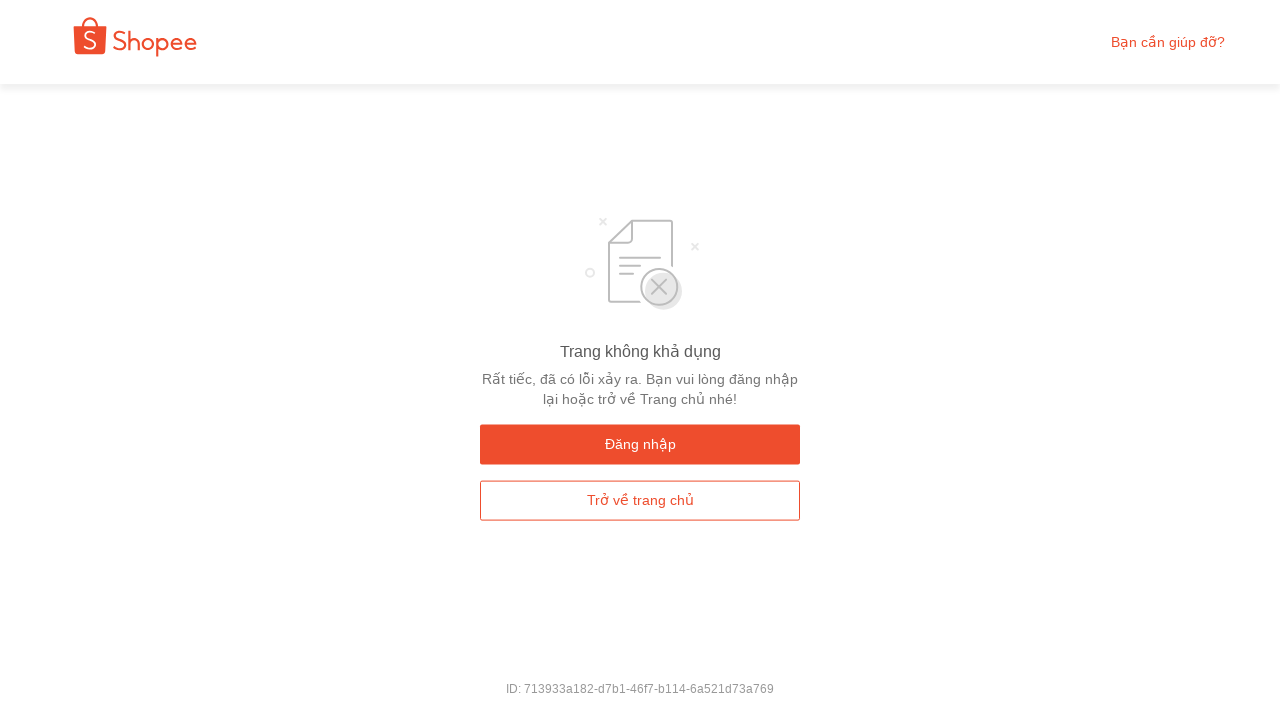

Navigated to Shopee Vietnam website
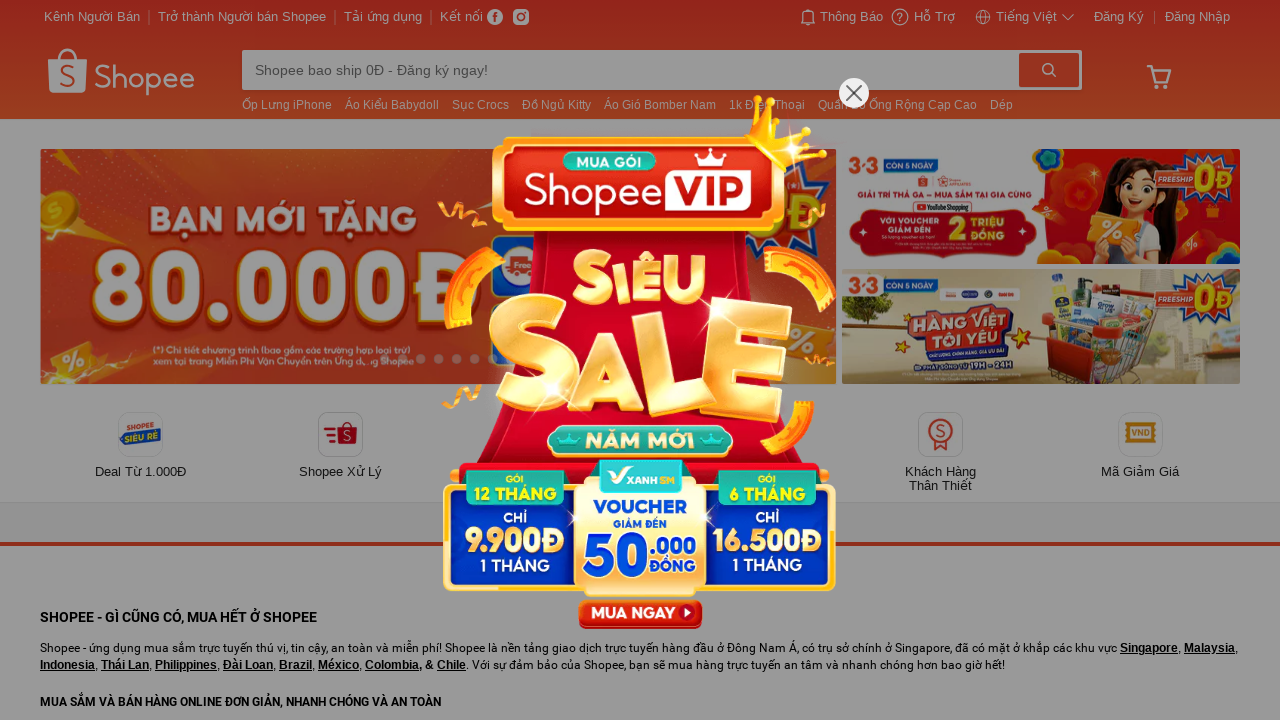

Verified page title is correct: 'Shopee Việt Nam | Mua và Bán Trên Ứng Dụng Di Động Hoặc Website'
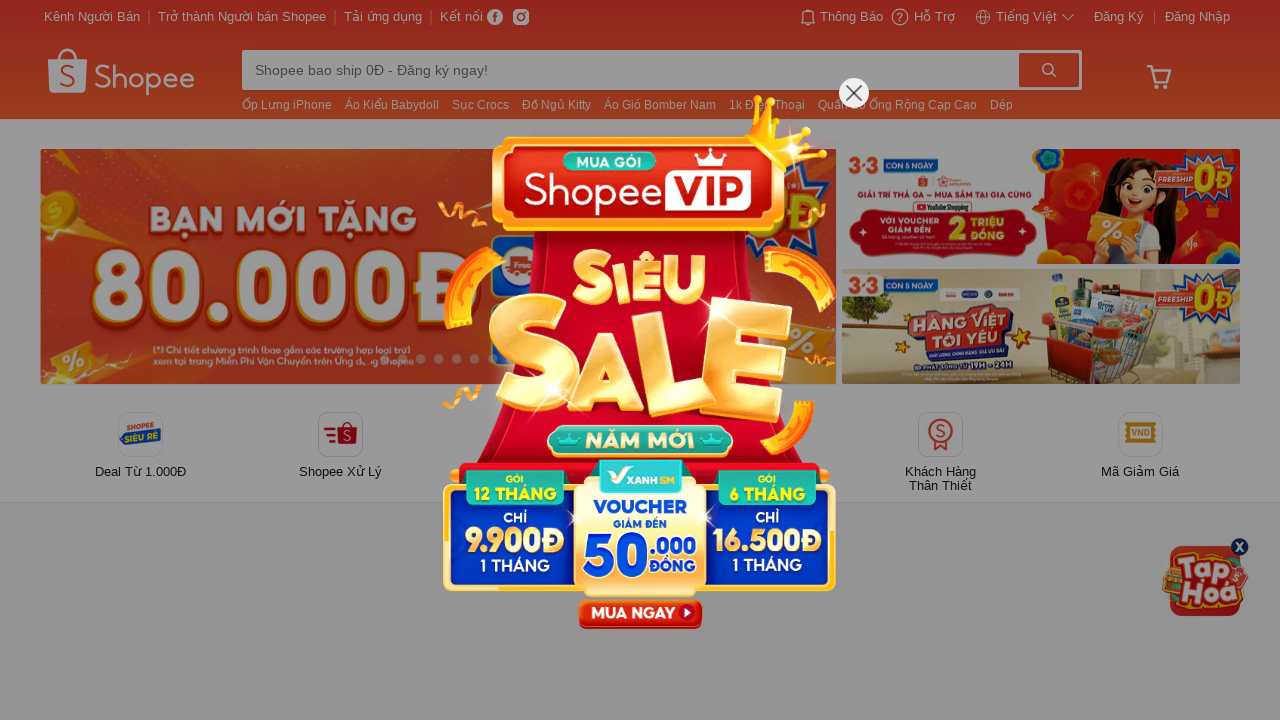

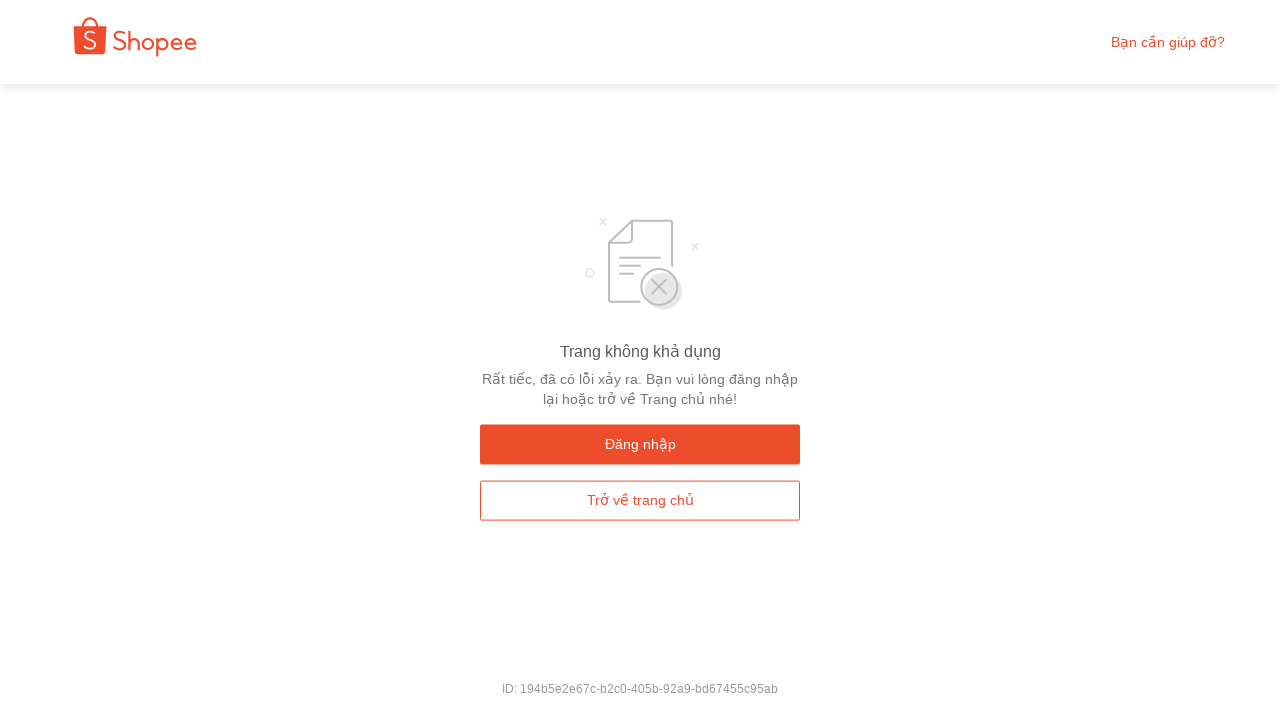